Tests button interactions on LeafGround testing website by navigating through menus and clicking various buttons to verify button functionality

Starting URL: https://www.leafground.com/

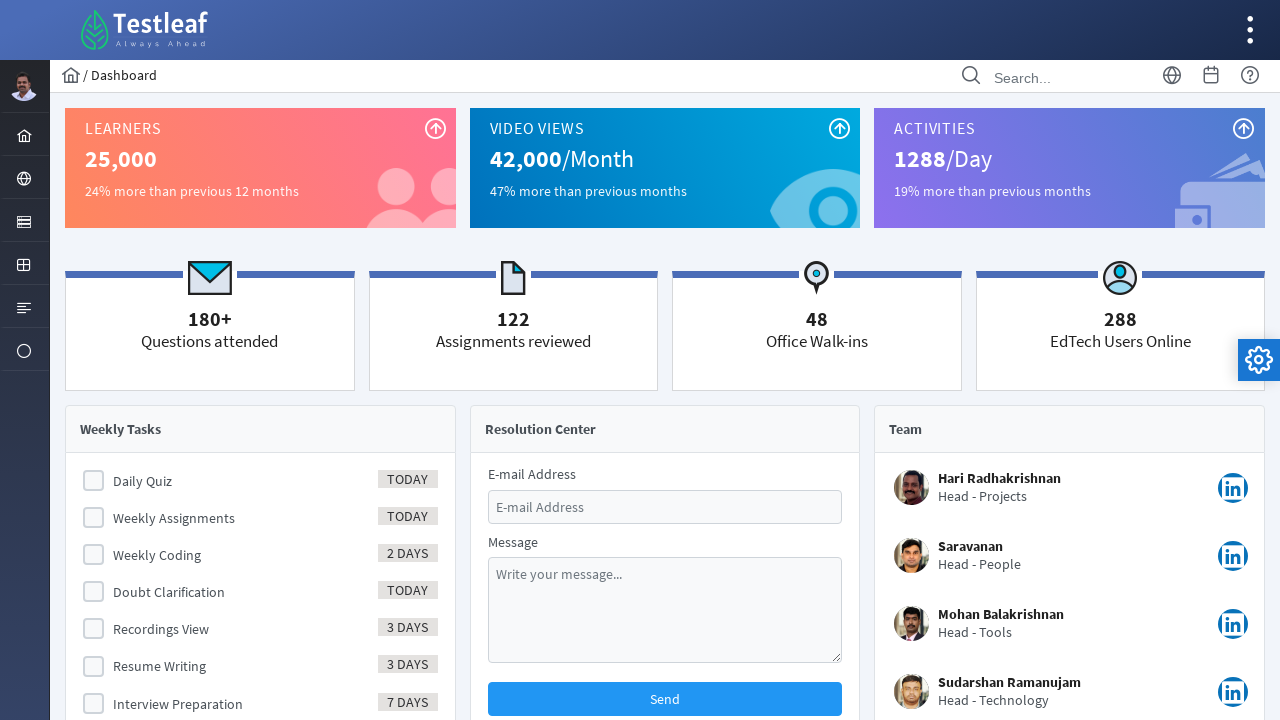

Clicked on menu item at (24, 220) on xpath=//li[@id='menuform:j_idt40']
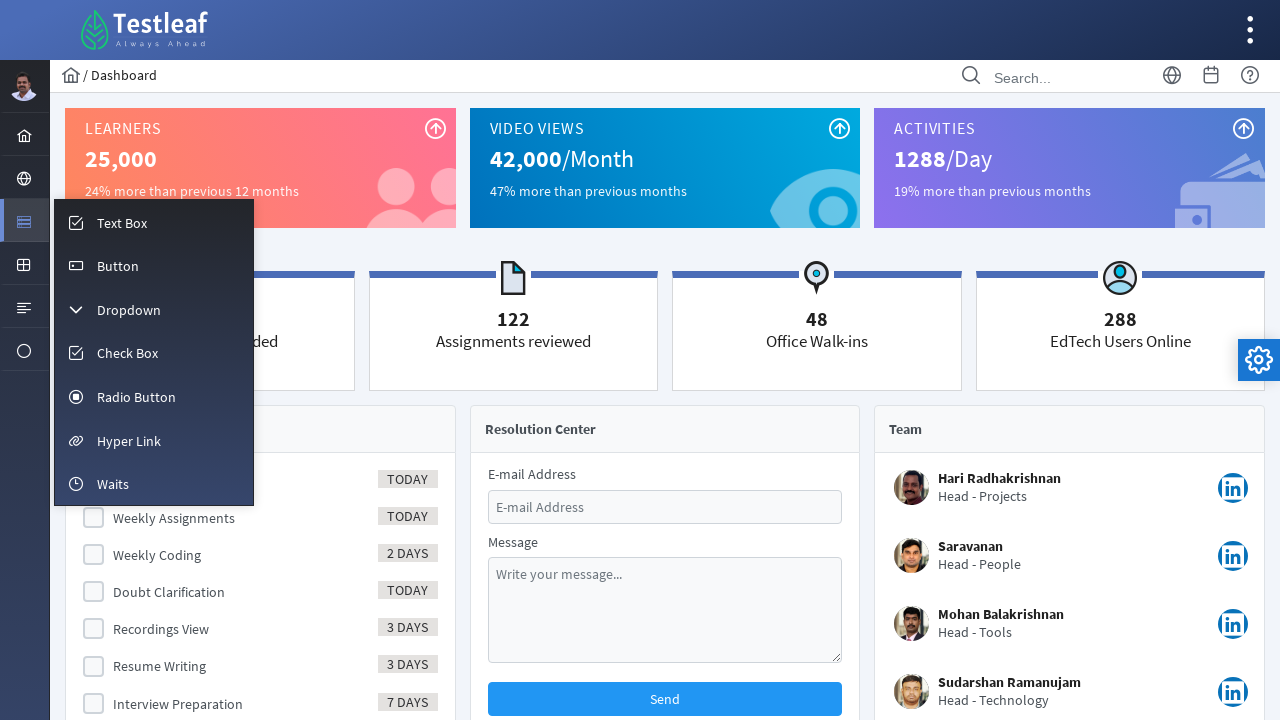

Clicked on mobile icon menu item at (76, 266) on xpath=//i[@class='pi pi-fw pi-mobile layout-menuitem-icon']
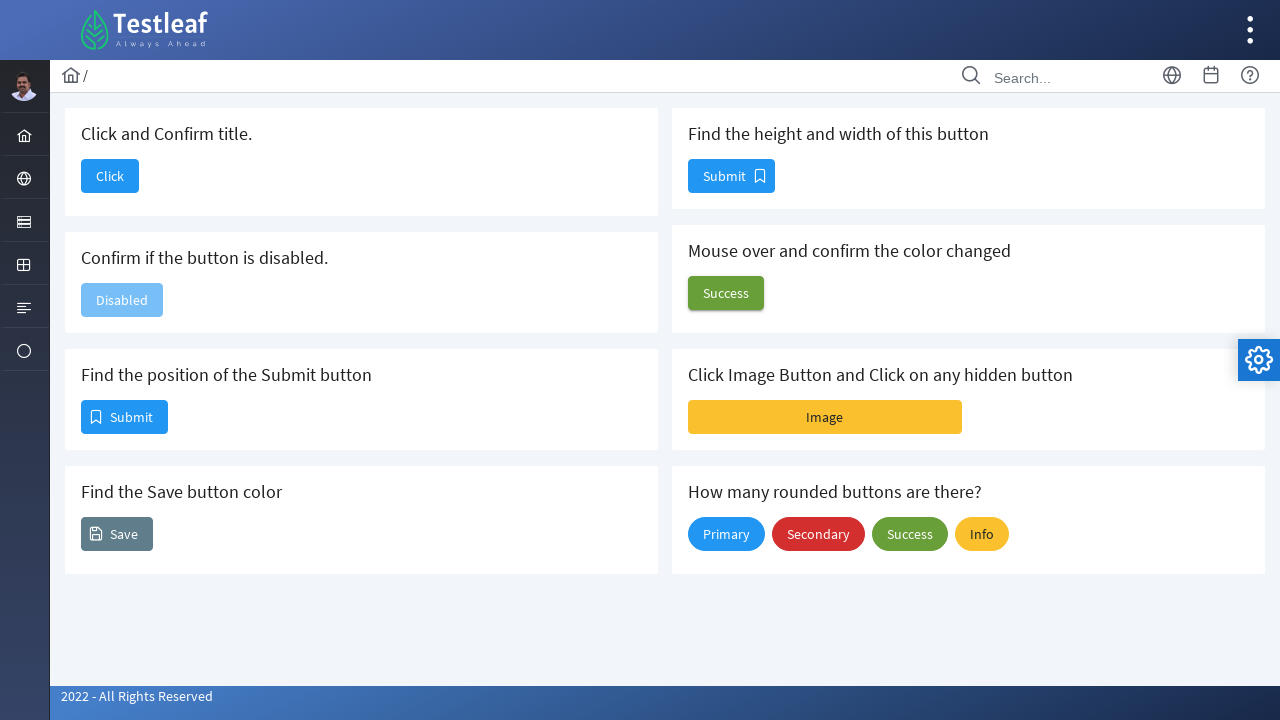

Clicked first button at (110, 176) on xpath=//button[@type='button']
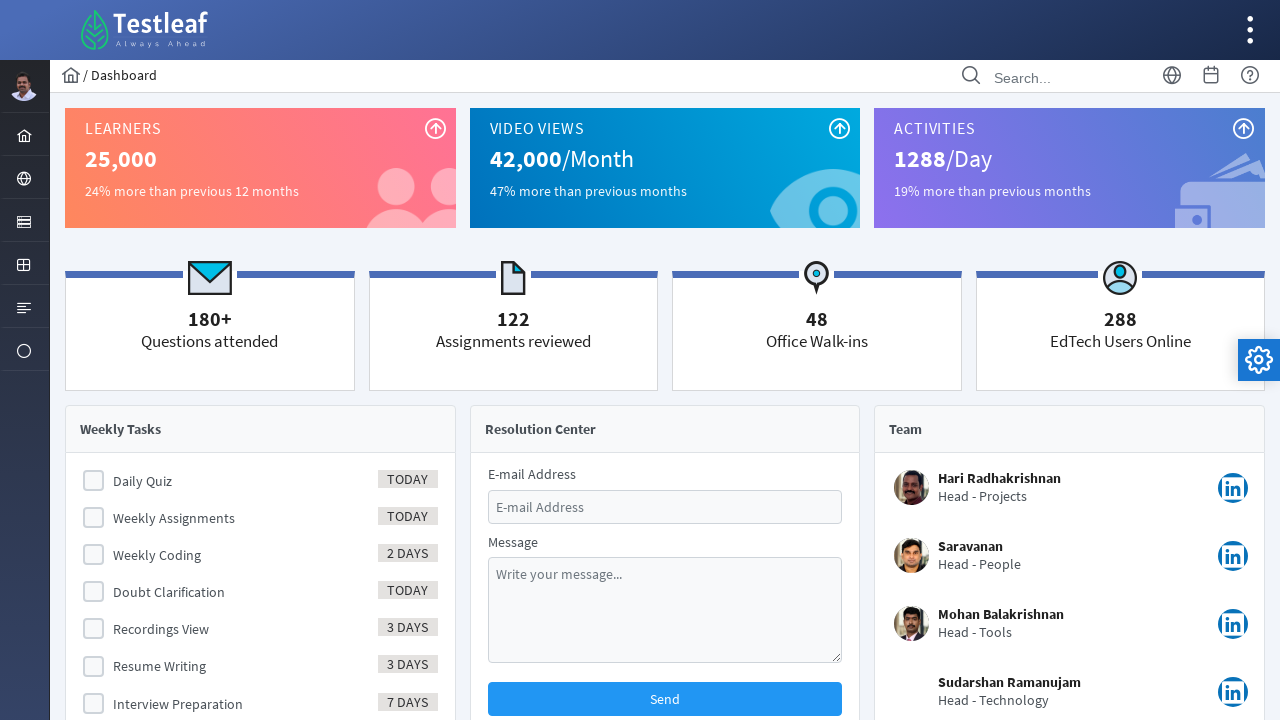

Clicked on menu item again at (24, 220) on xpath=//li[@id='menuform:j_idt40']
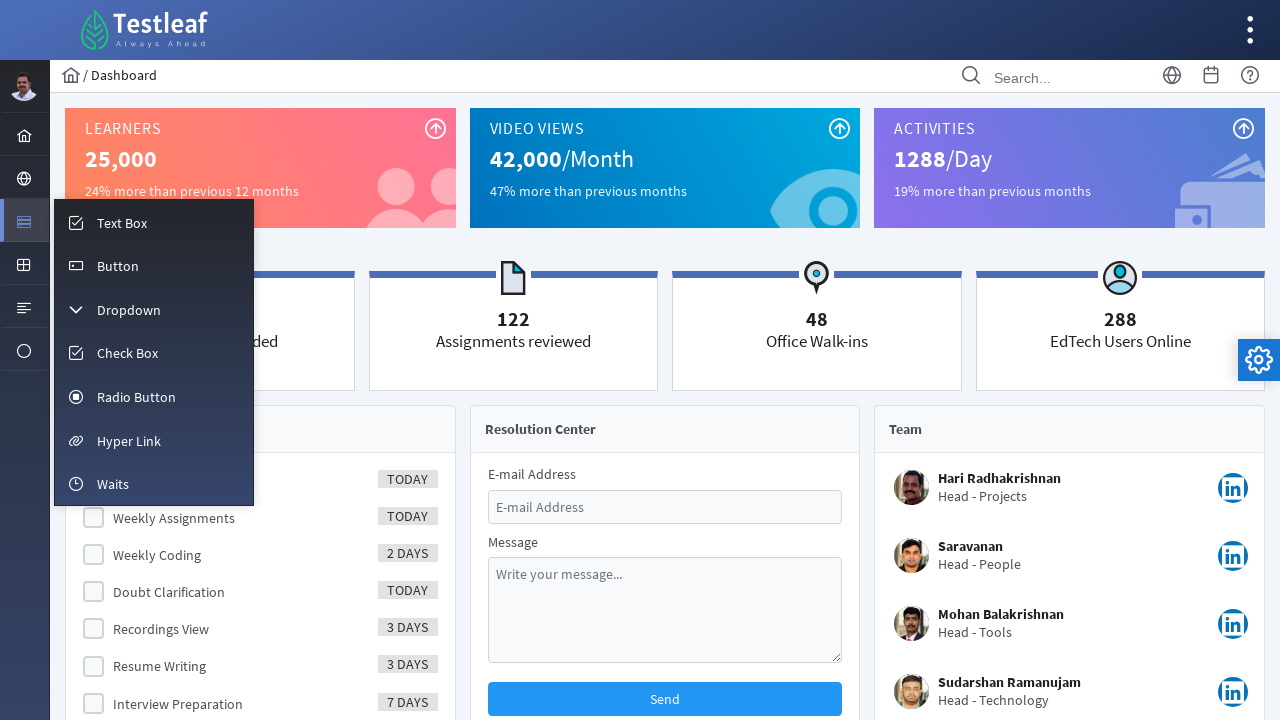

Clicked on mobile icon menu item again at (76, 266) on xpath=//i[@class='pi pi-fw pi-mobile layout-menuitem-icon']
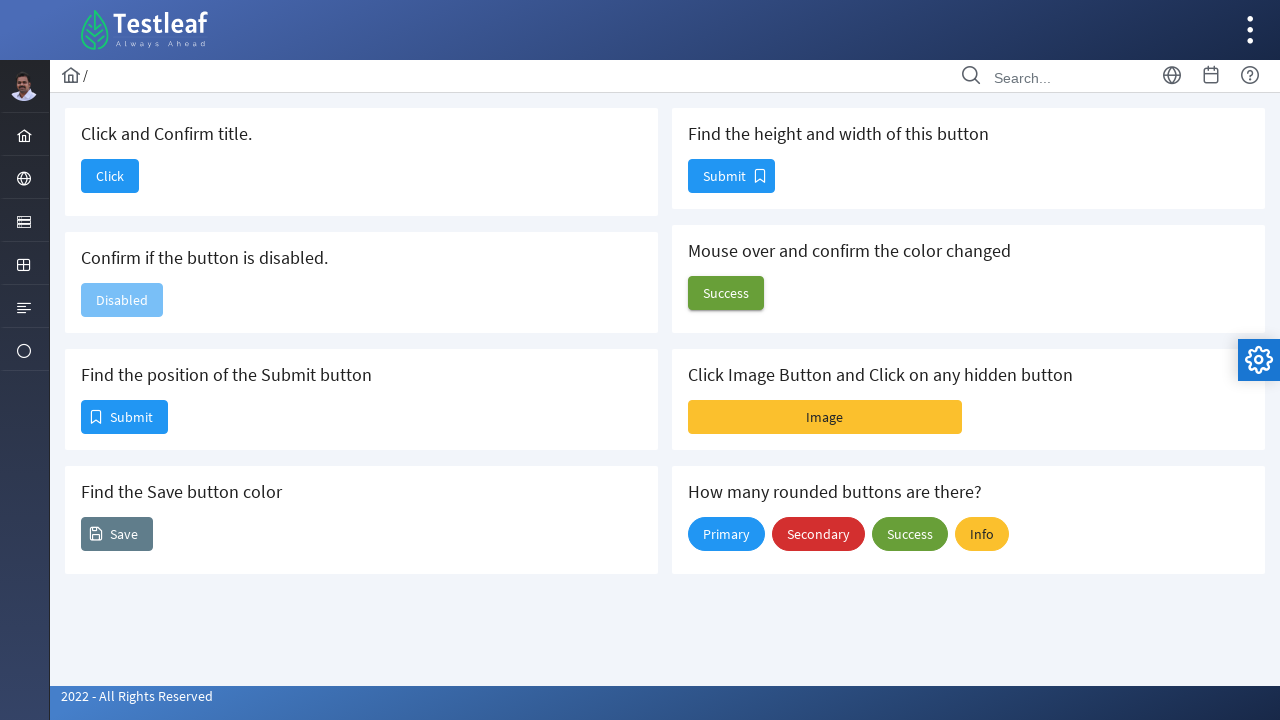

Checked if button element is enabled
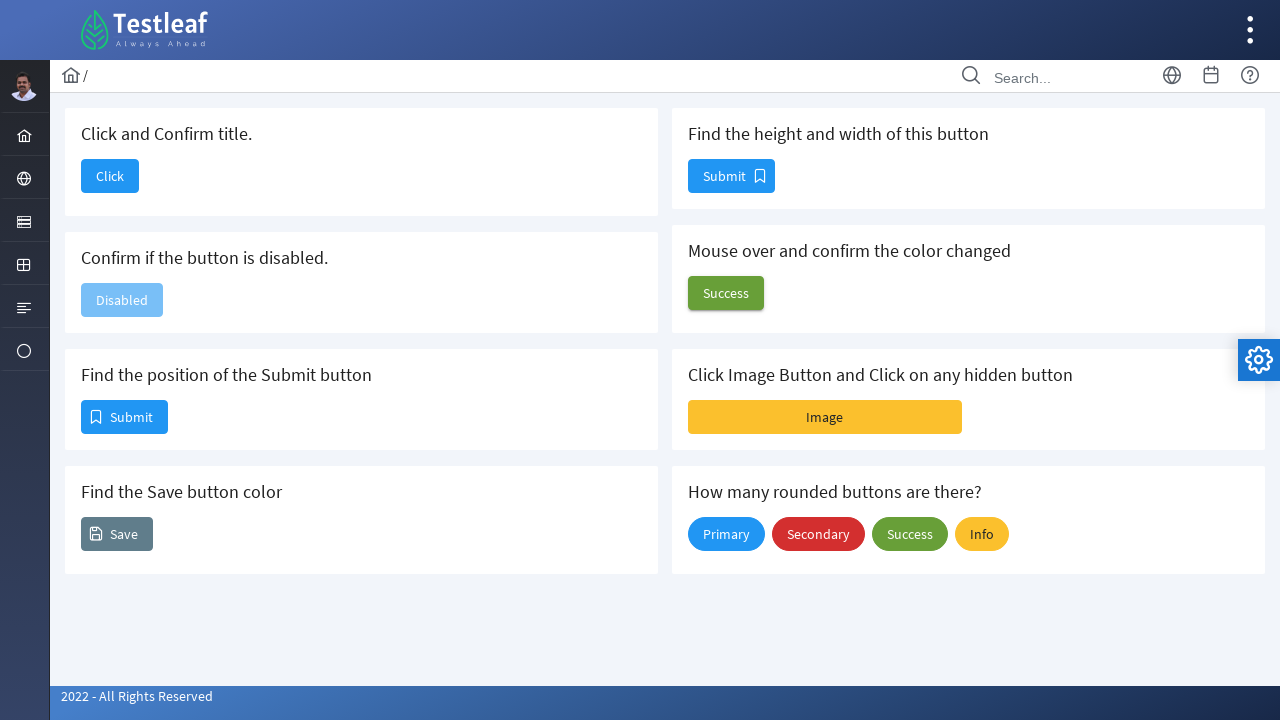

Pressed Tab key on button element on xpath=//button[@id='j_idt88:j_idt92']
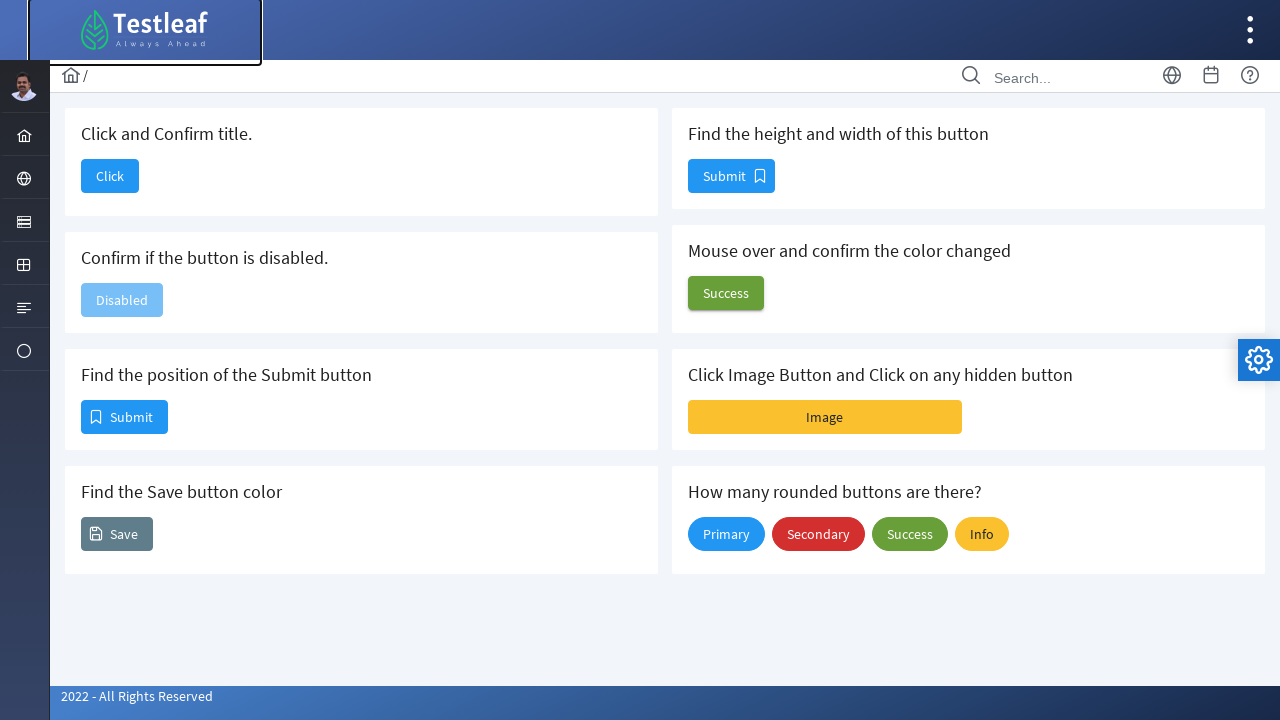

Clicked on another button at (124, 417) on xpath=//button[@id='j_idt88:j_idt94']
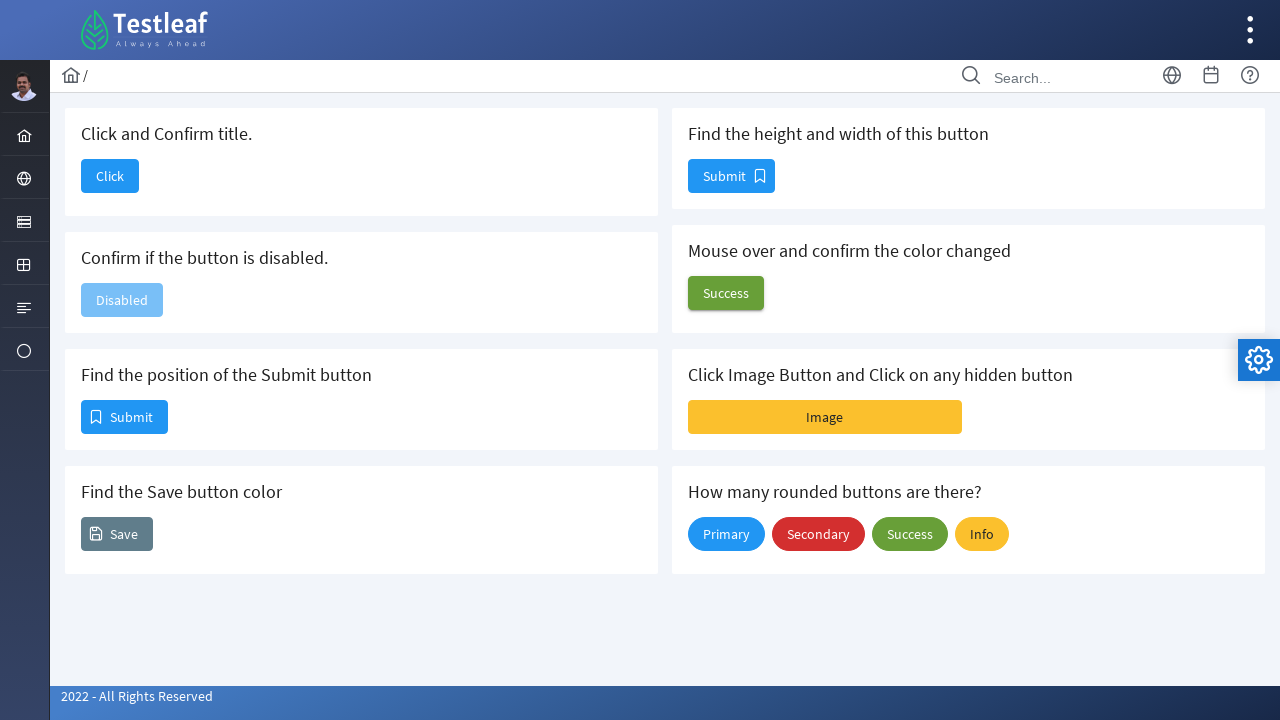

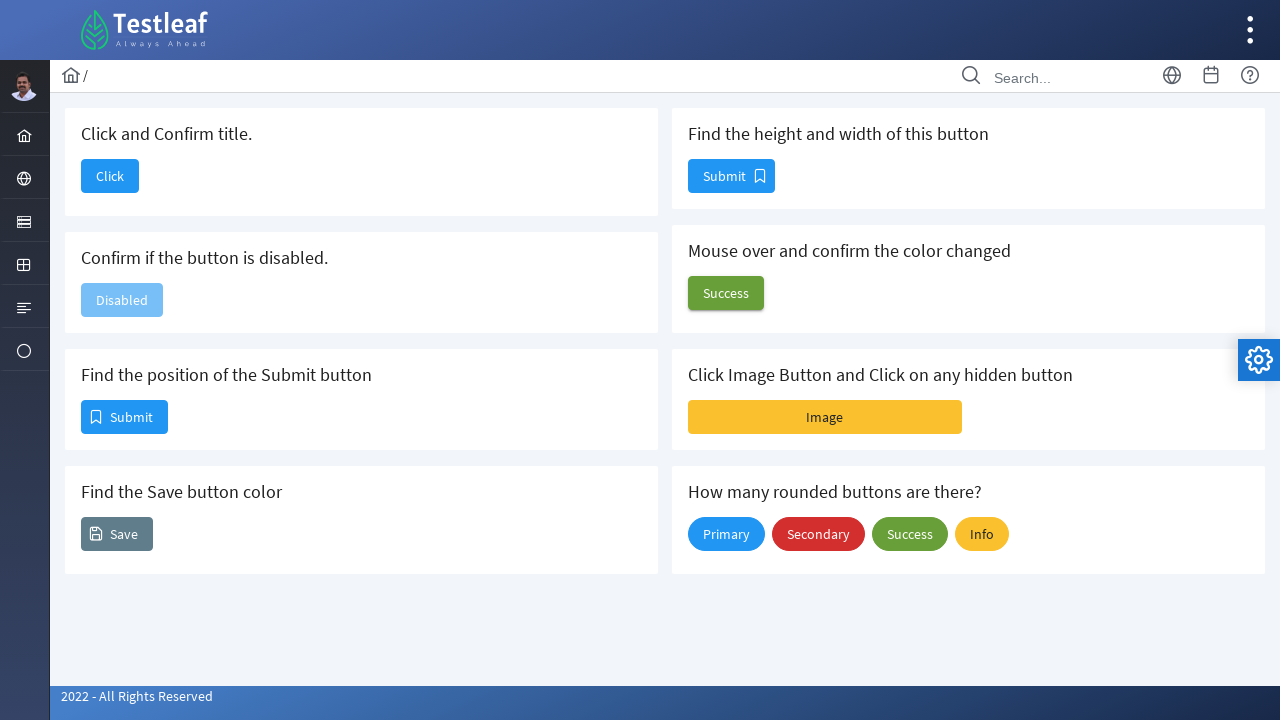